Navigates to SpiceJet website and verifies the page loads successfully

Starting URL: https://www.spicejet.com/

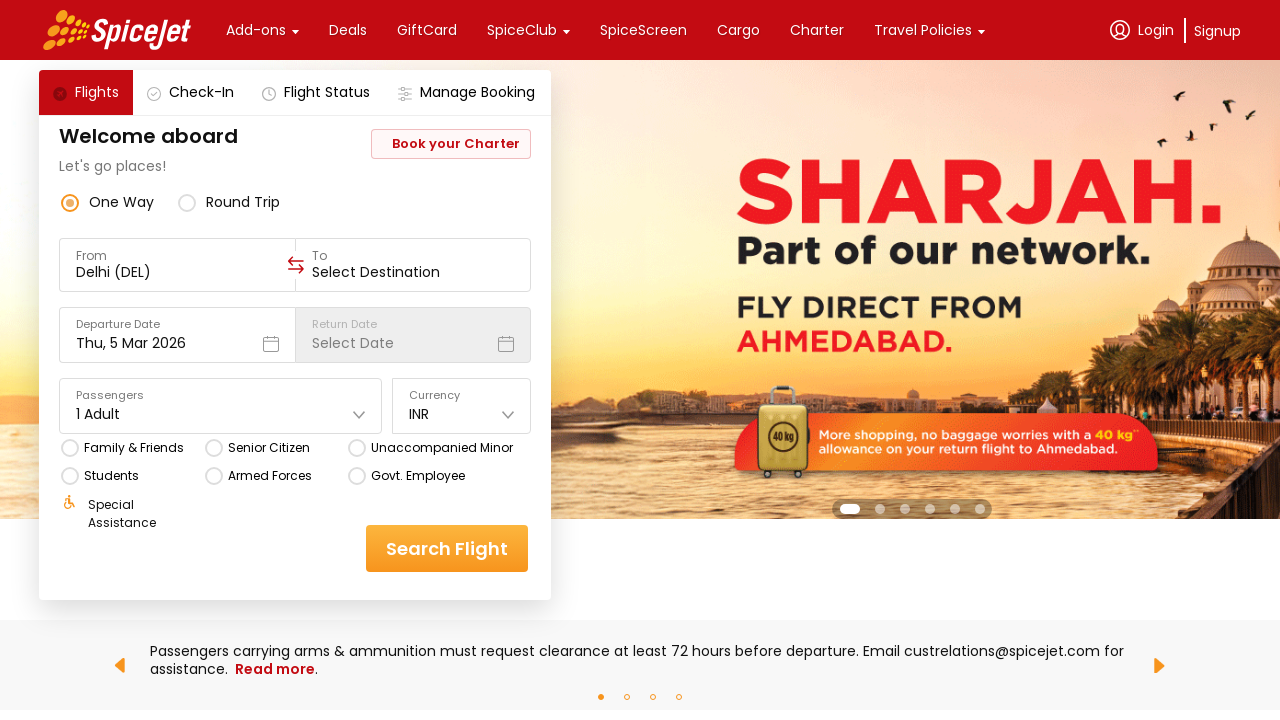

Waited for page to reach networkidle state
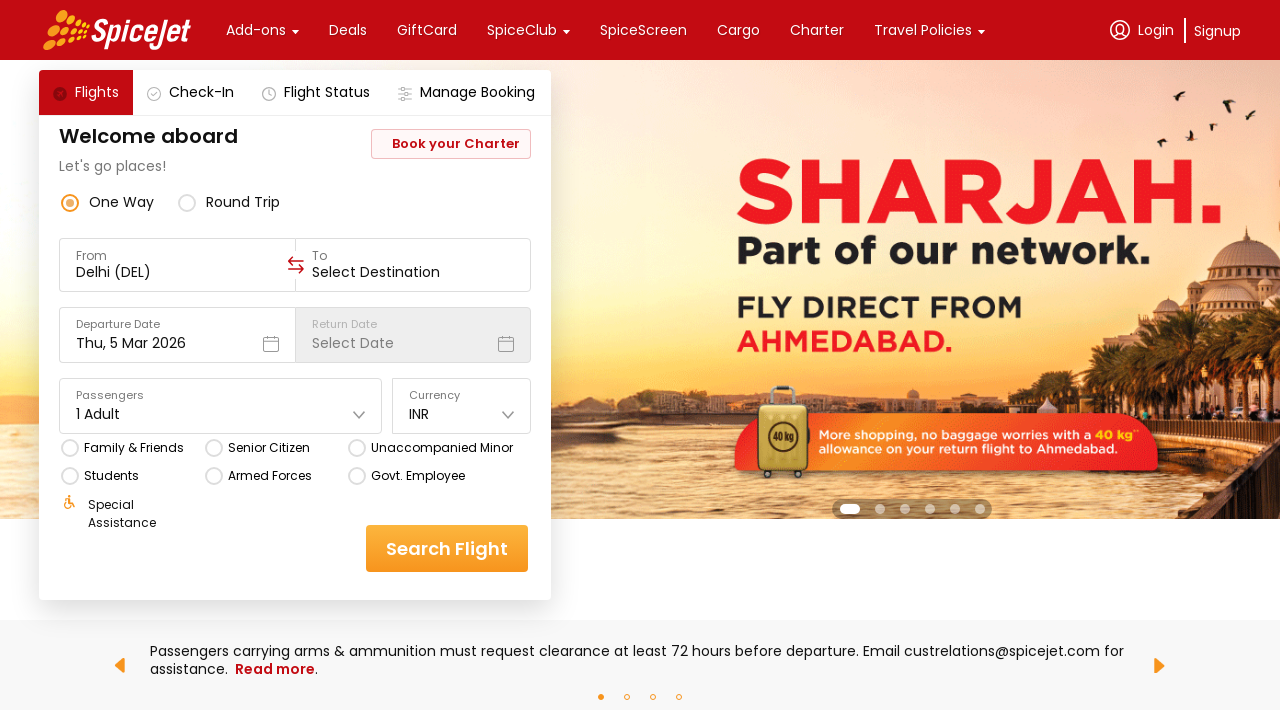

Verified body element is present - SpiceJet page loaded successfully
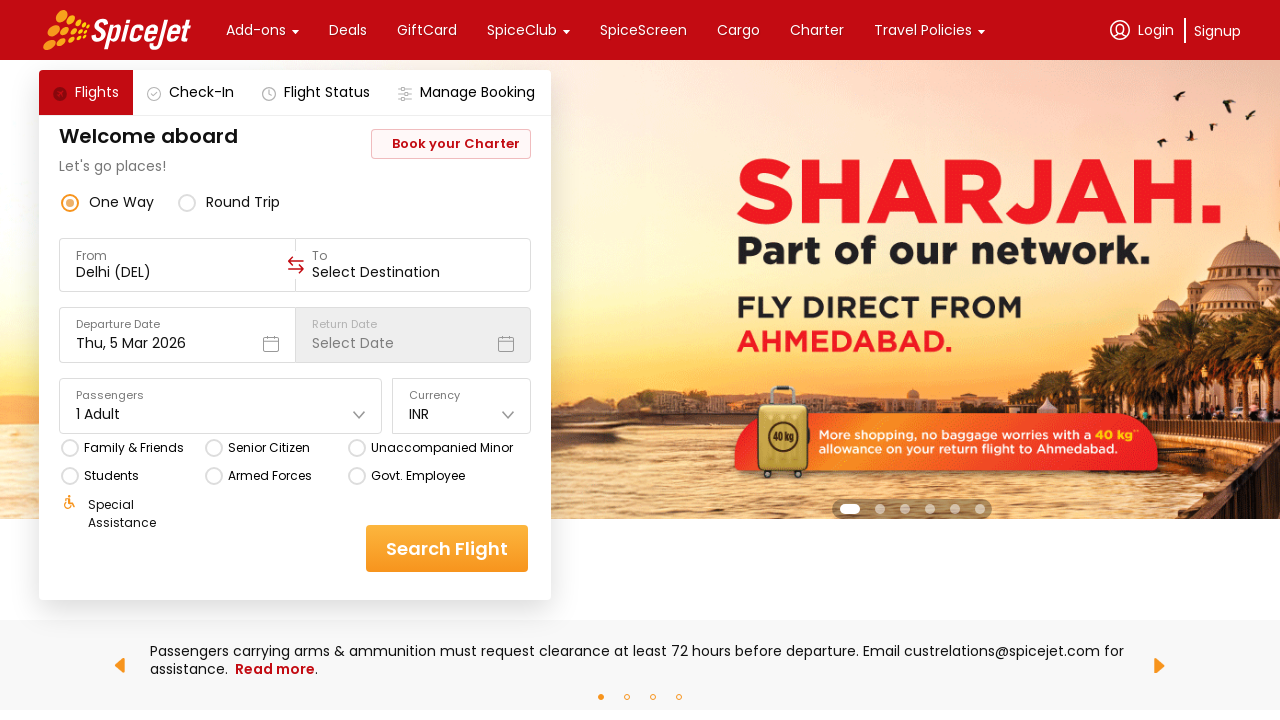

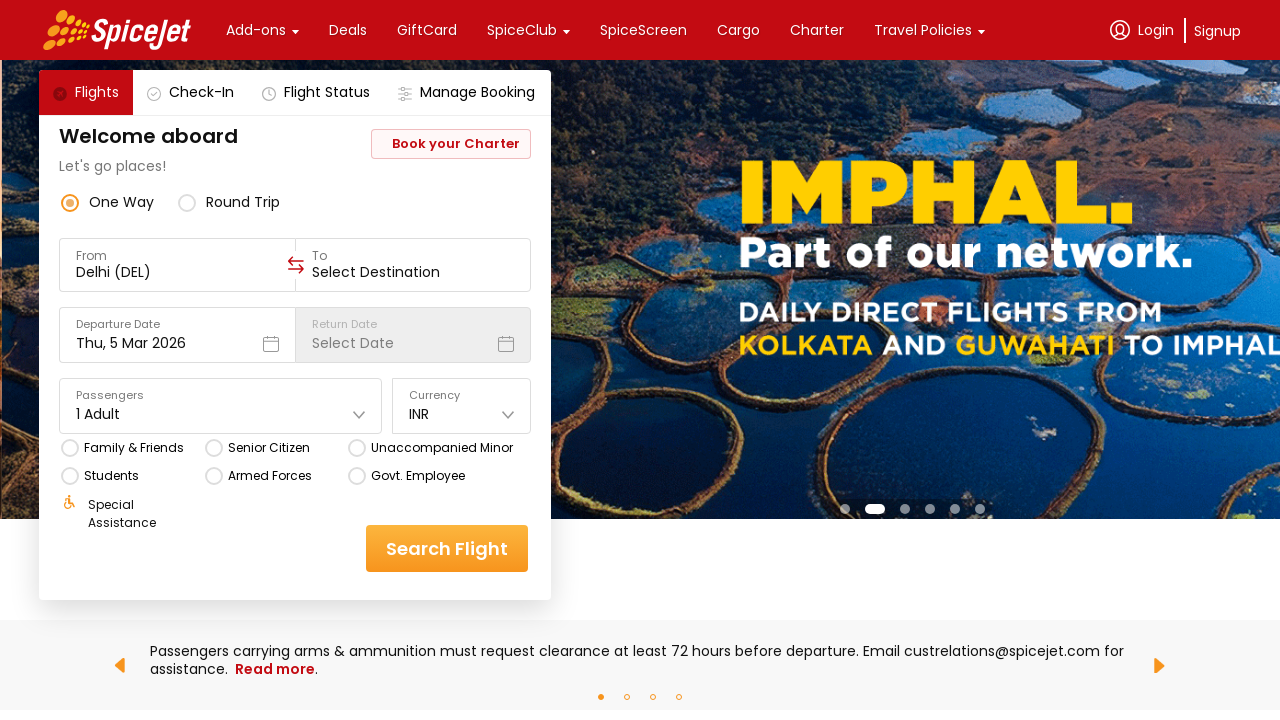